Navigates to software-testing.ru and clicks on the education section link, then verifies the page loads correctly

Starting URL: https://software-testing.ru/

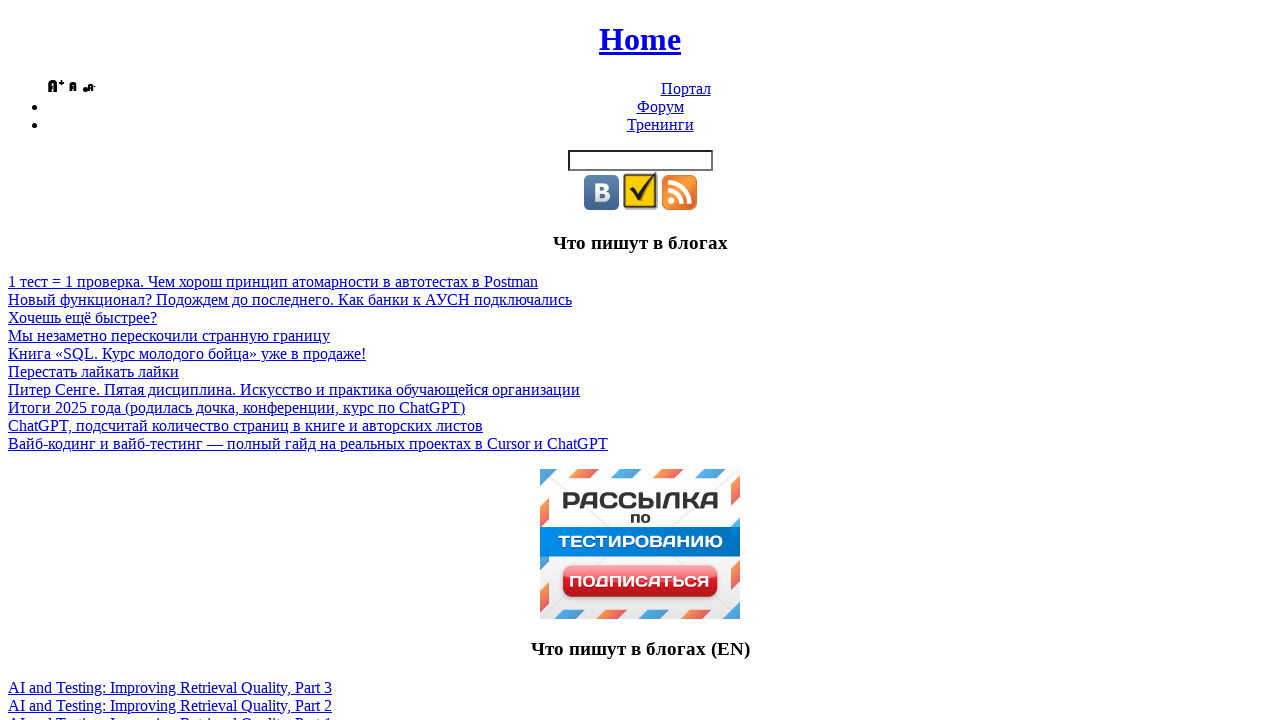

Clicked on the education section link at (660, 124) on a[href*='/edu/']
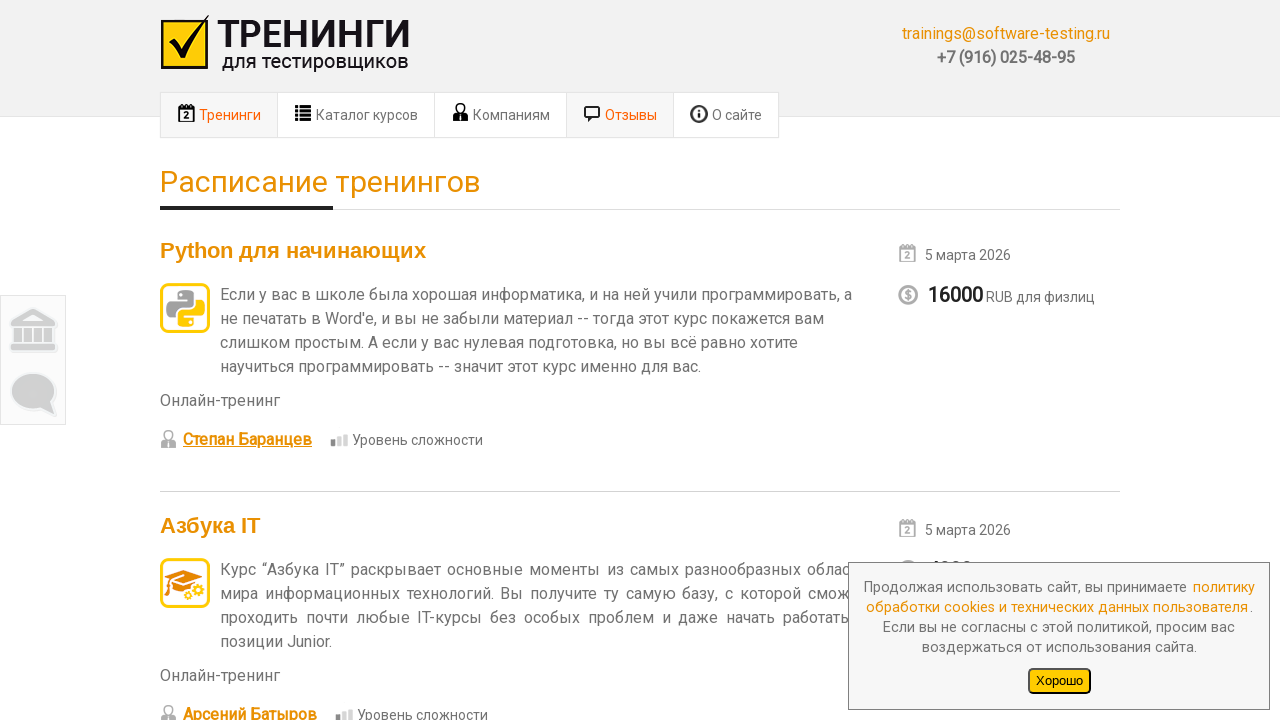

Main content element loaded successfully
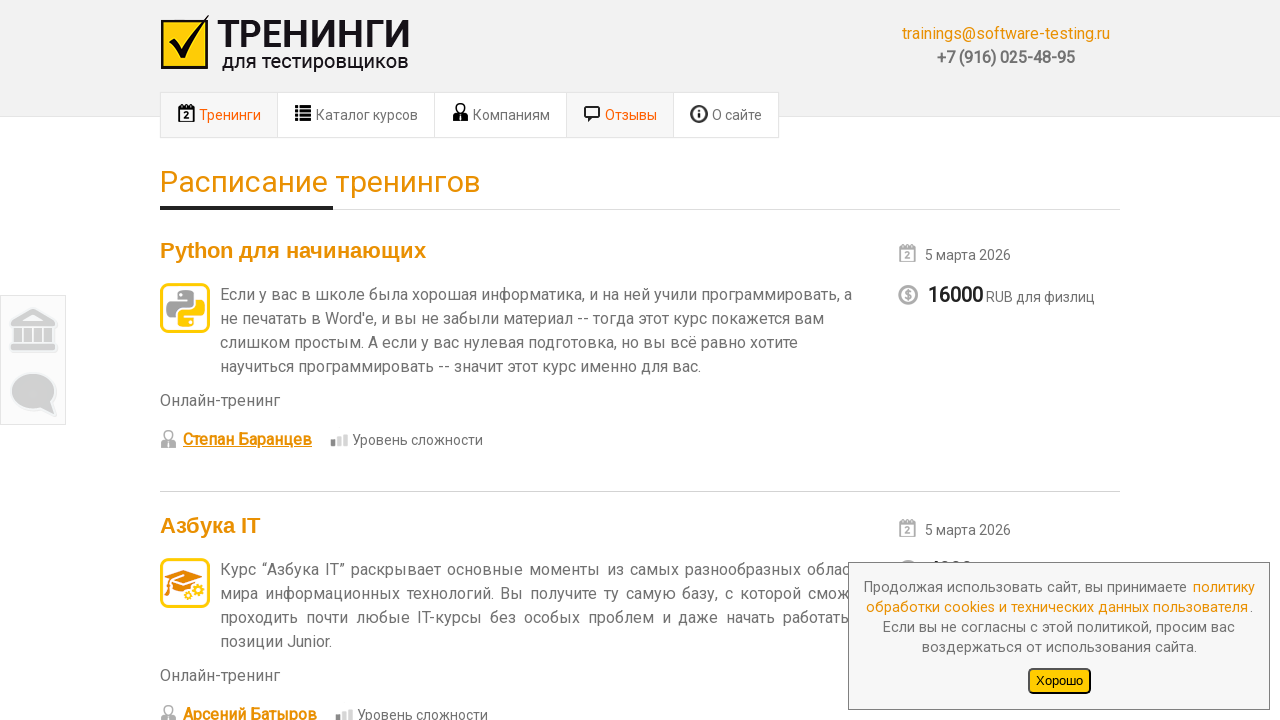

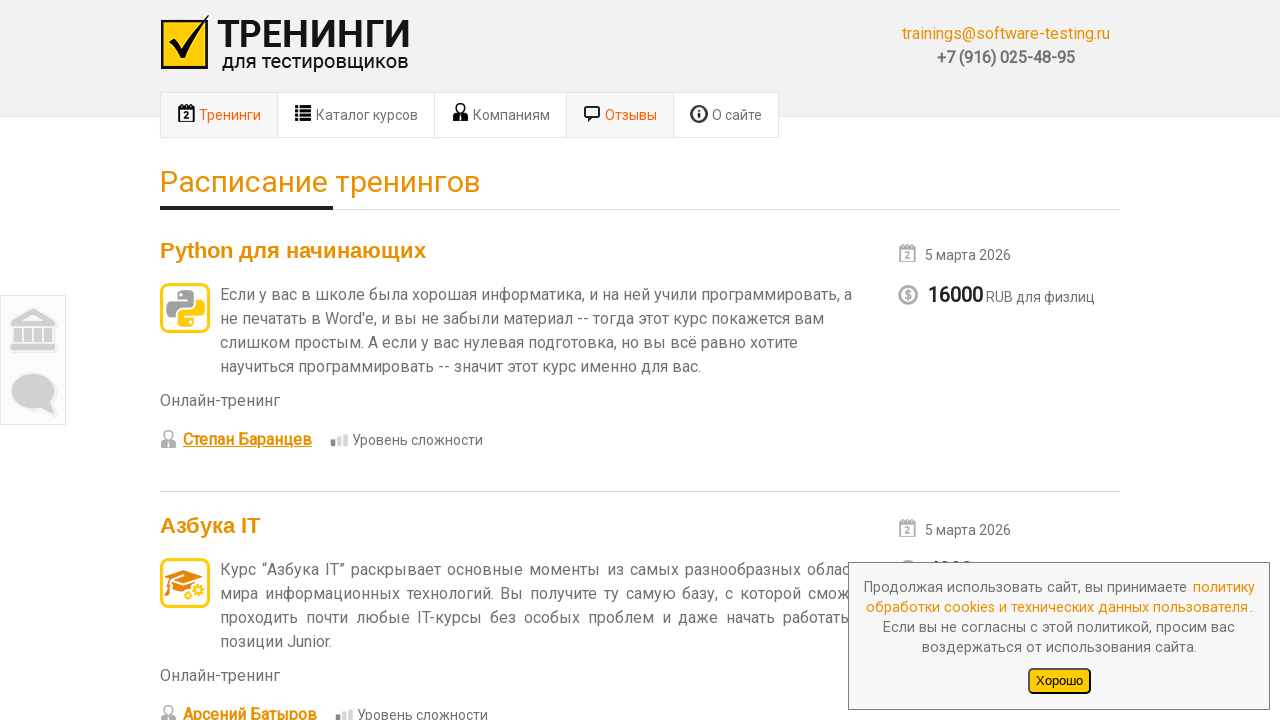